Tests drag and drop functionality between two elements

Starting URL: https://selenium.dev/selenium/web/mouse_interaction.html

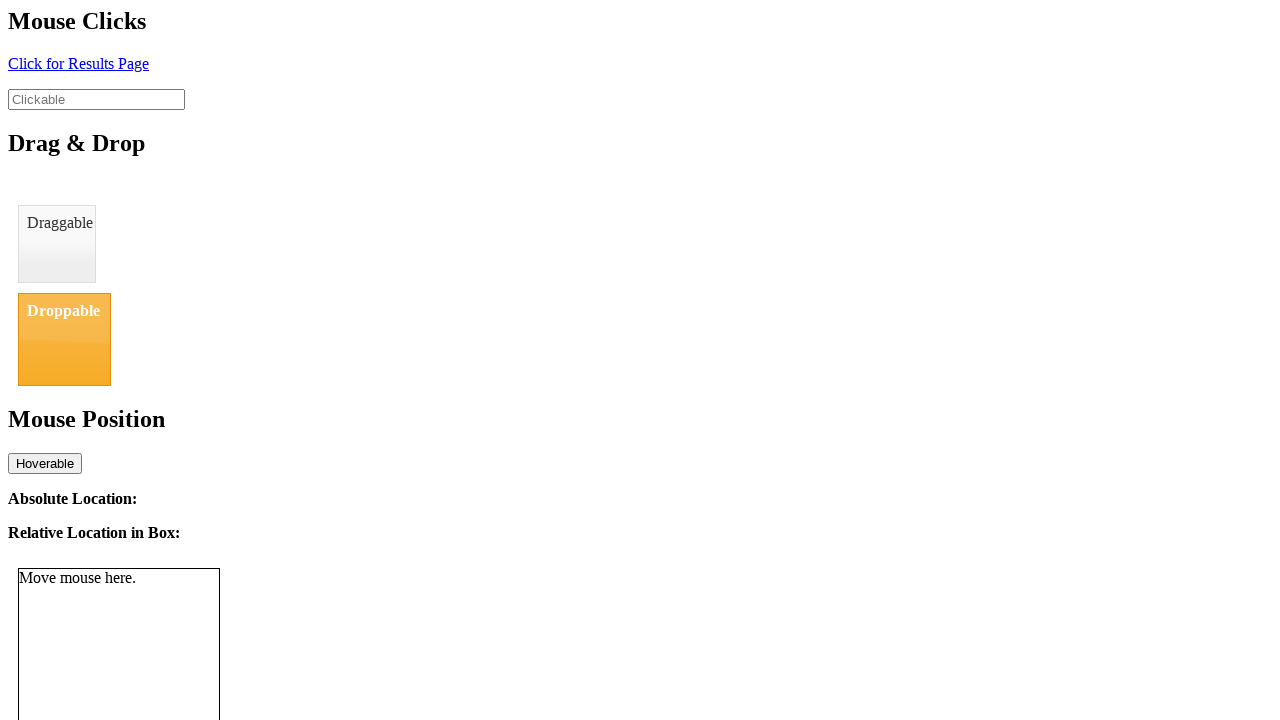

Navigated to mouse interaction test page
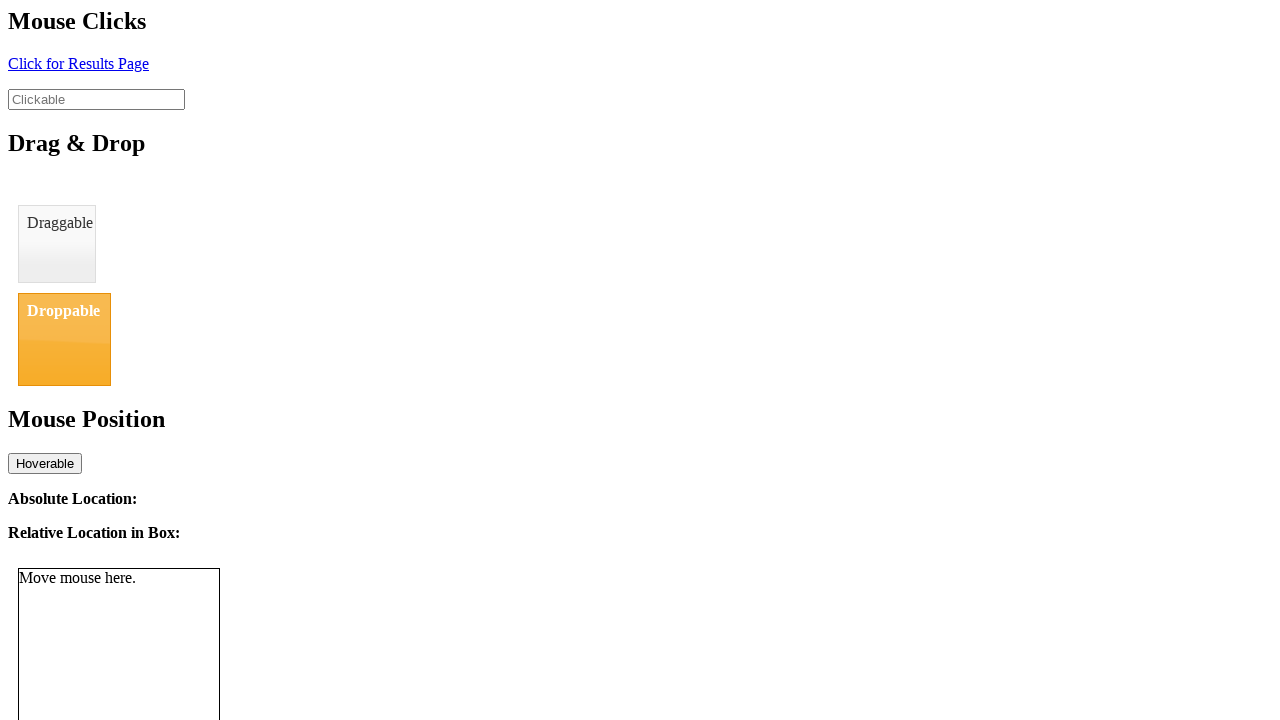

Dragged #draggable element onto #droppable element at (64, 339)
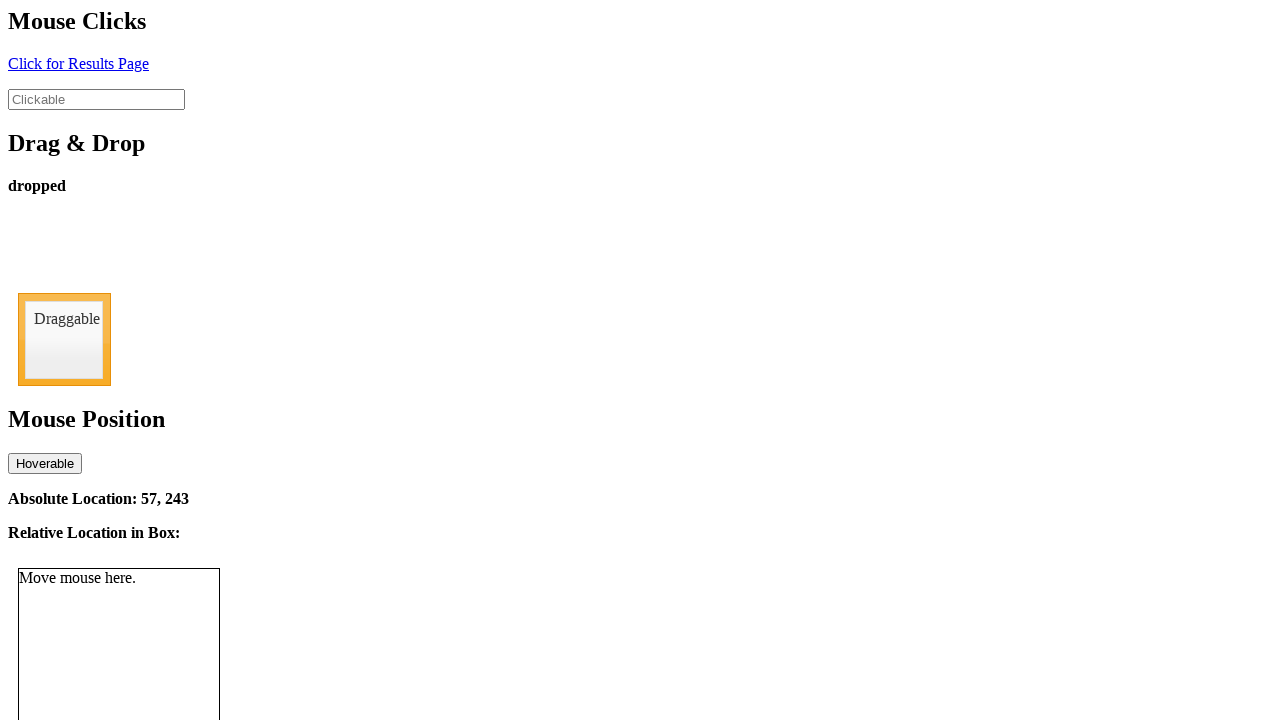

Verified drop was successful - #drop-status shows 'dropped'
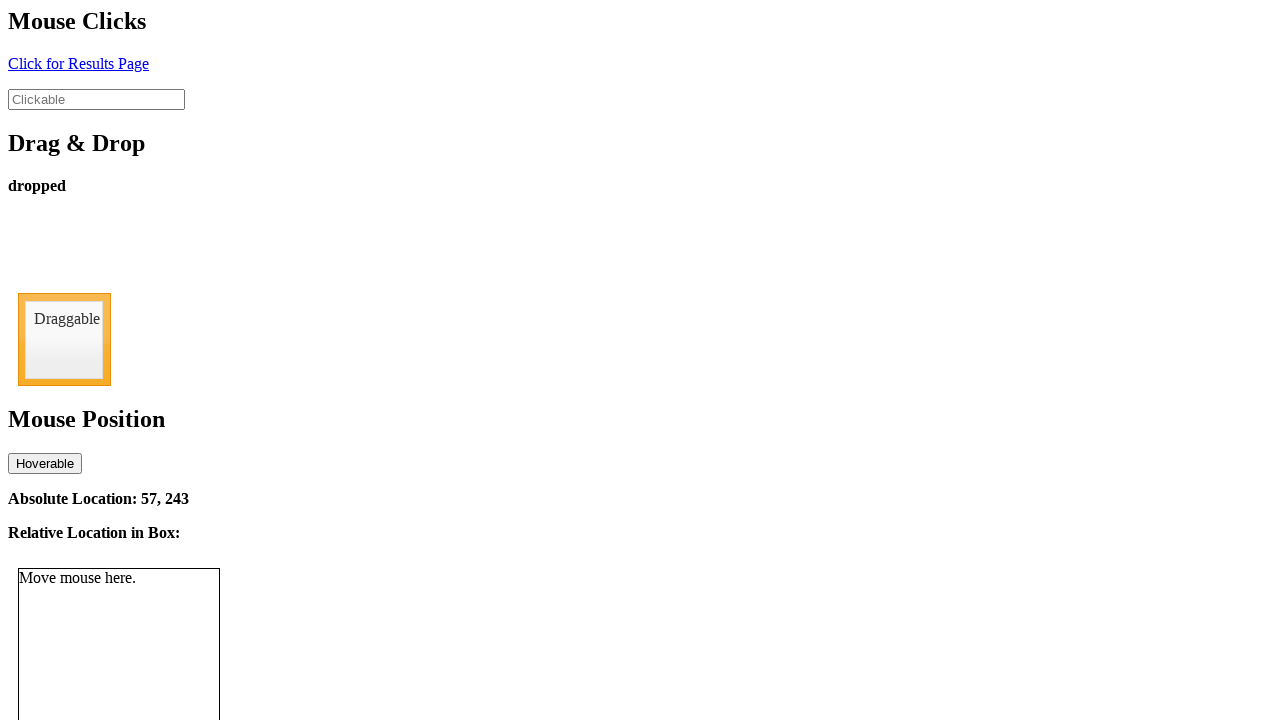

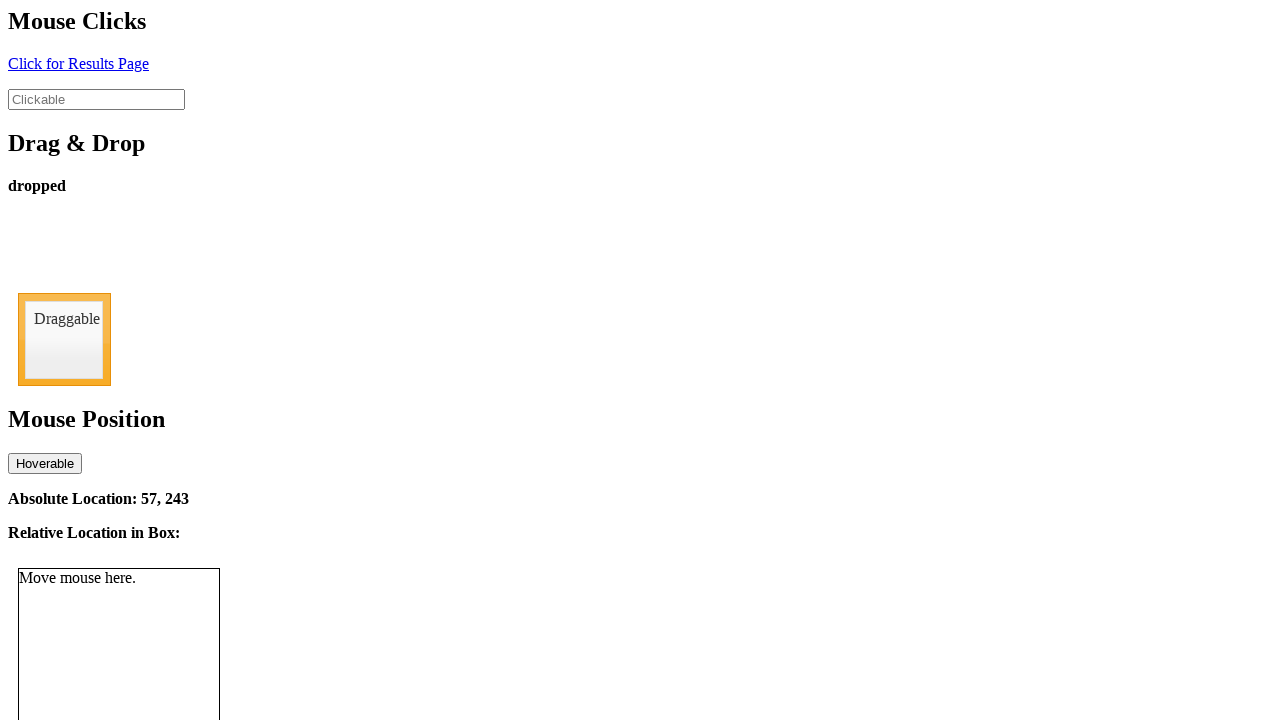